Tests a practice form on demoqa.com by filling out personal information including name, email, mobile number, gender selection, file upload, subject selection, state/city dropdowns, and then verifies the submitted data in a confirmation modal.

Starting URL: https://demoqa.com/

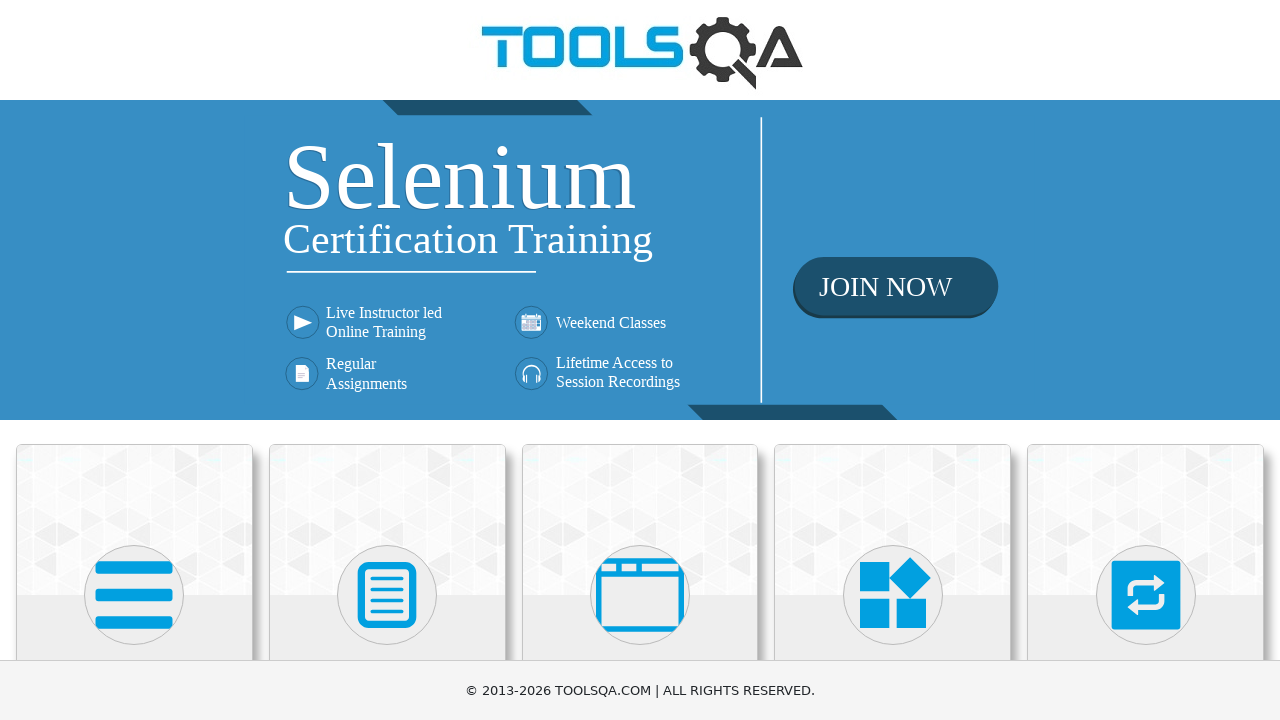

Scrolled down 400px to see the Forms section
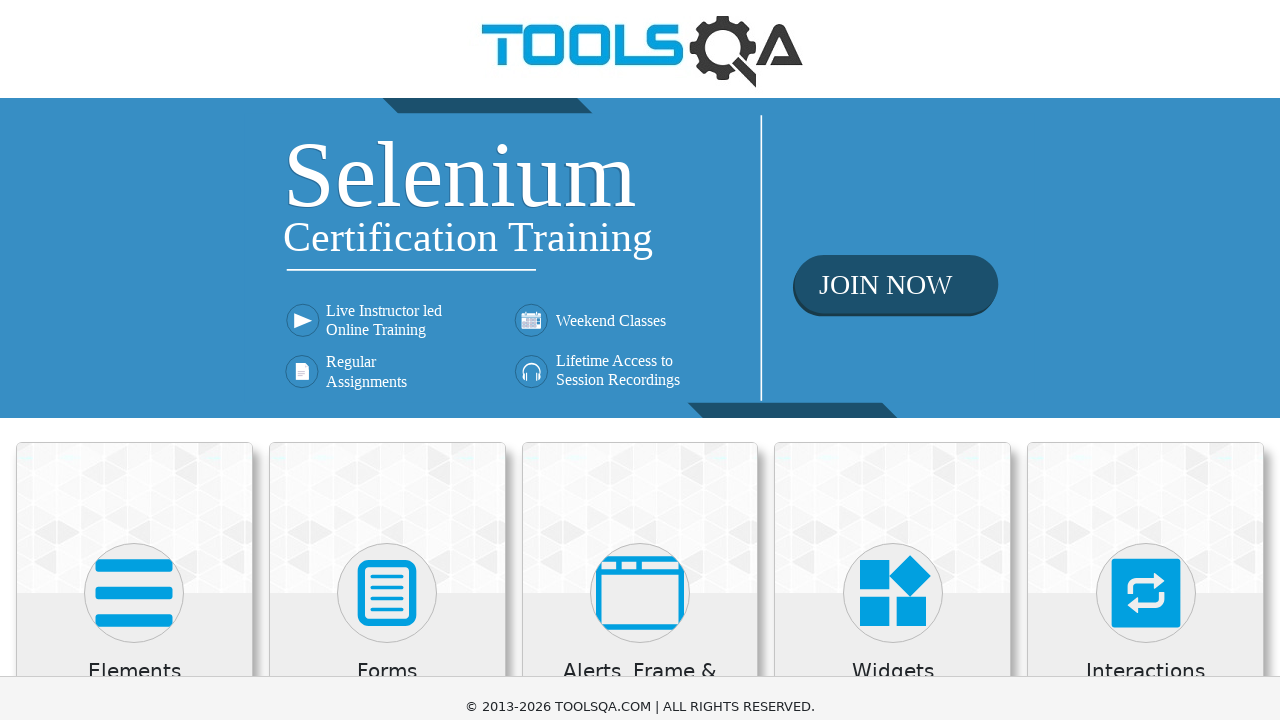

Clicked on Forms card at (387, 273) on xpath=//h5[text()='Forms']
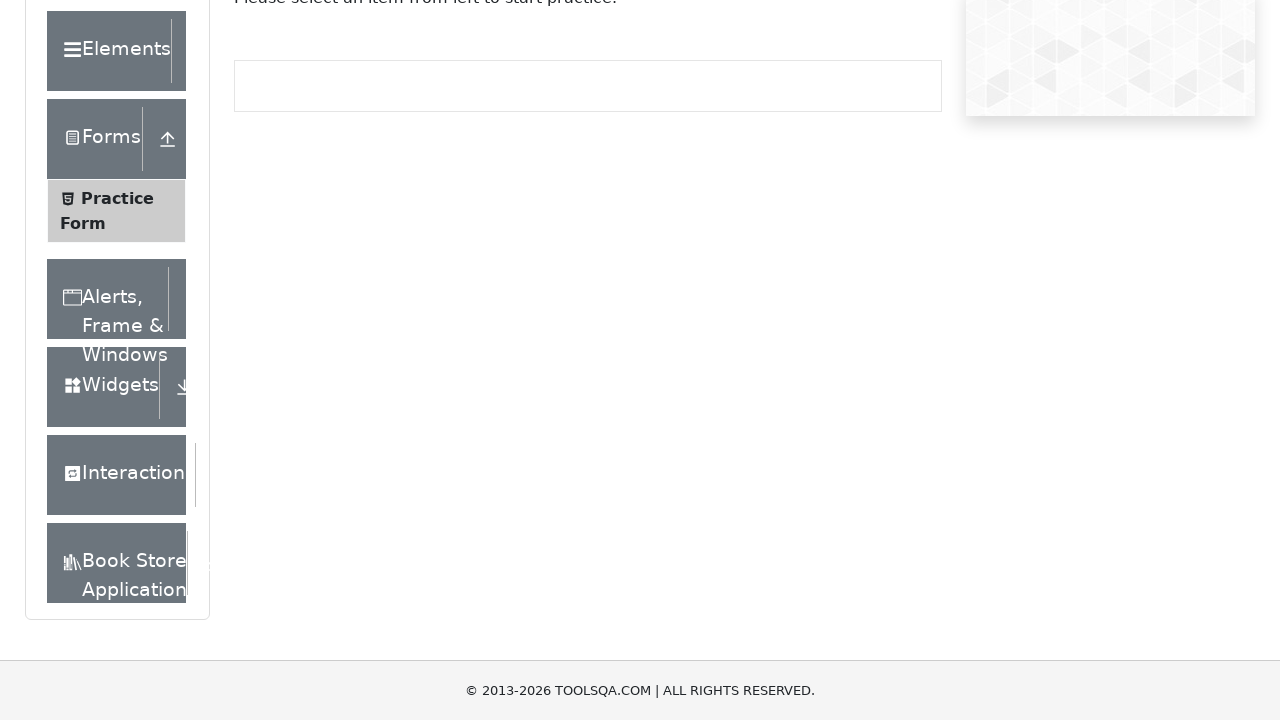

Clicked on Practice Form menu item at (117, 198) on xpath=//span[text()='Practice Form']
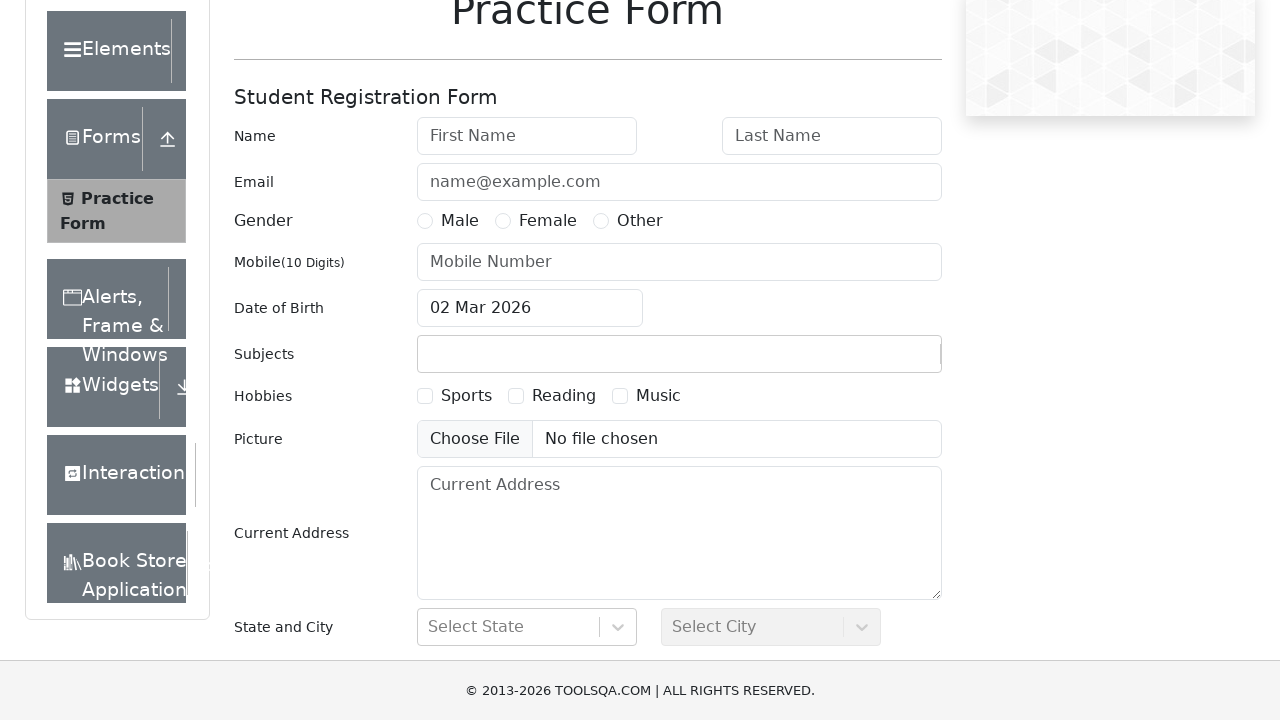

Filled first name field with 'Jane' on #firstName
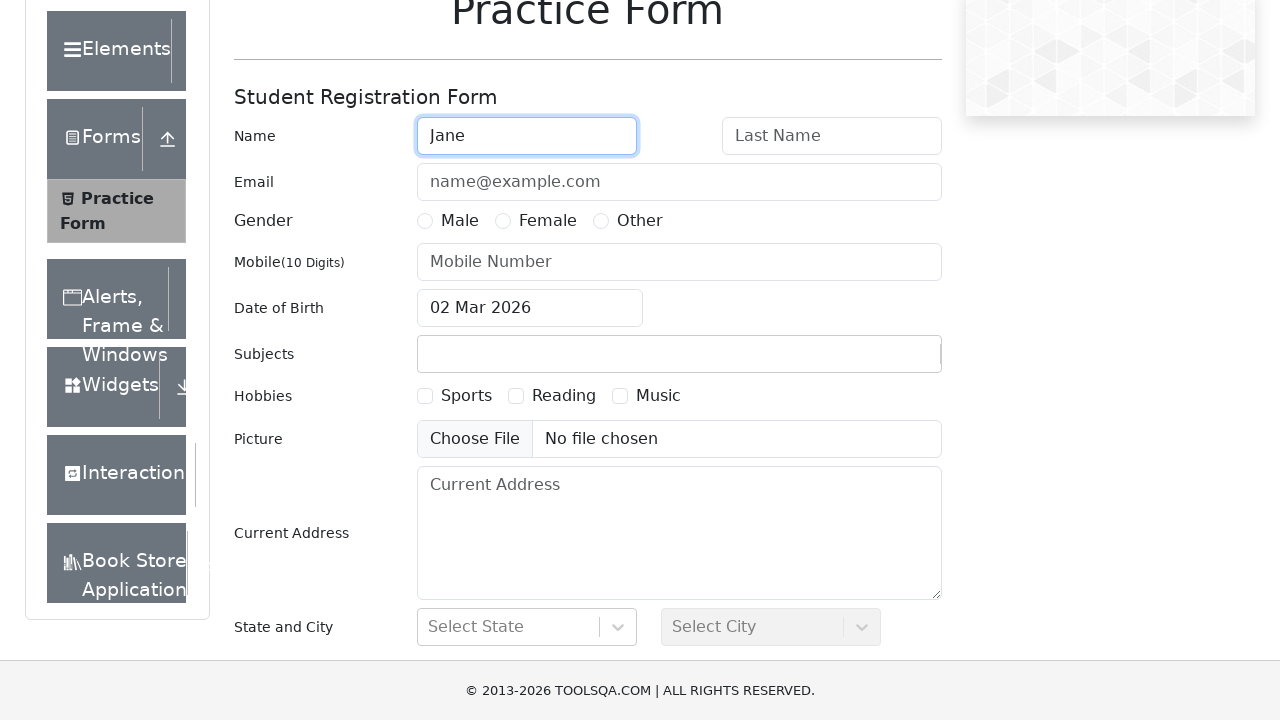

Filled last name field with 'Doe' on #lastName
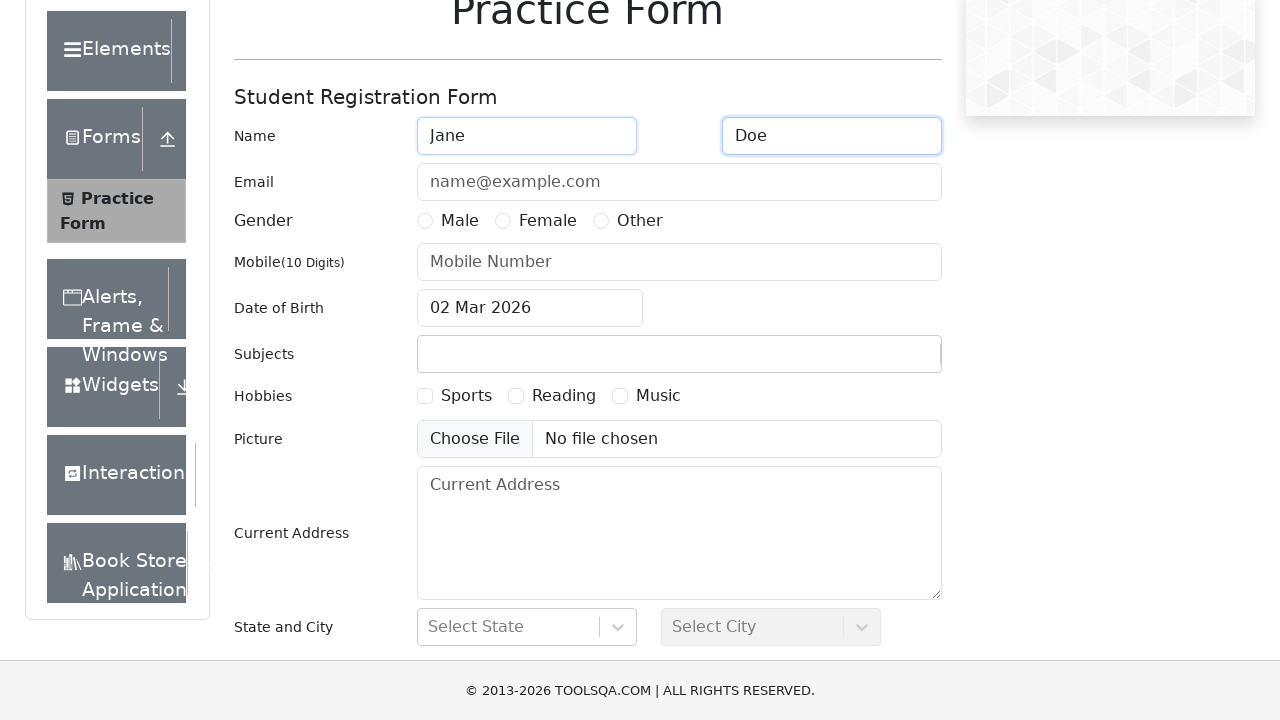

Filled email field with 'jane.doe@gmail.com' on #userEmail
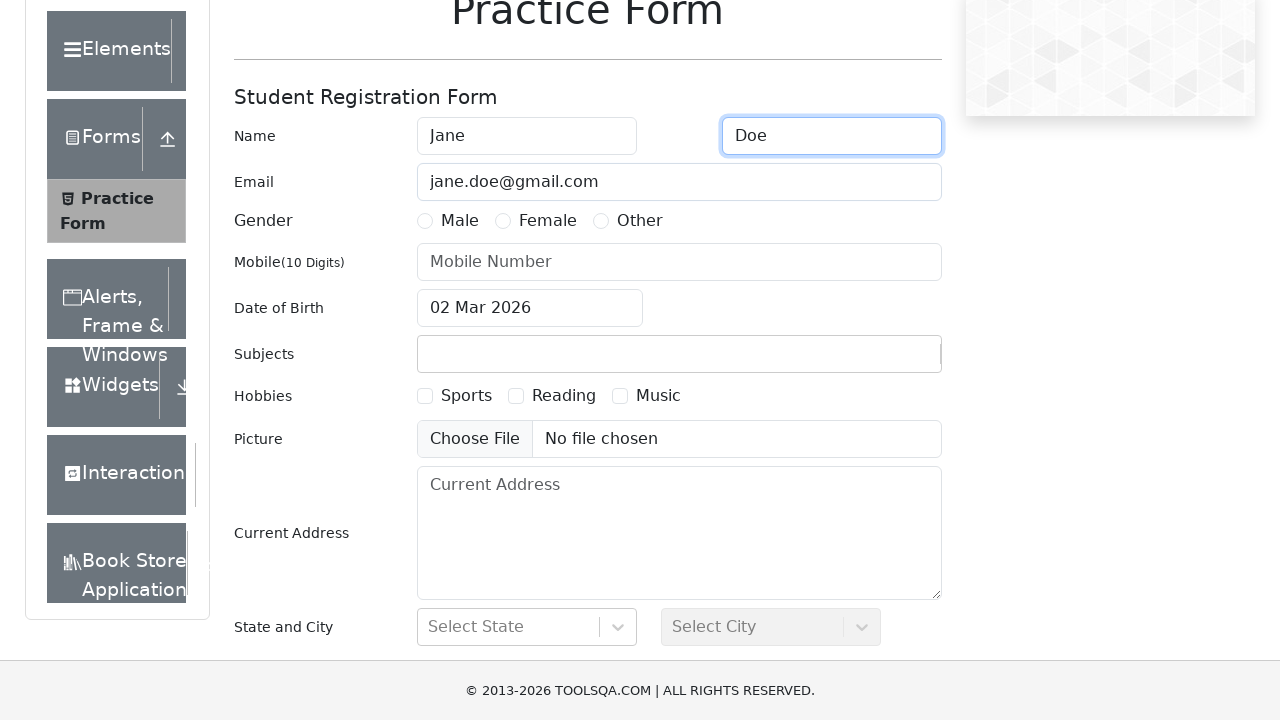

Filled mobile number field with '0741258963' on input[placeholder='Mobile Number']
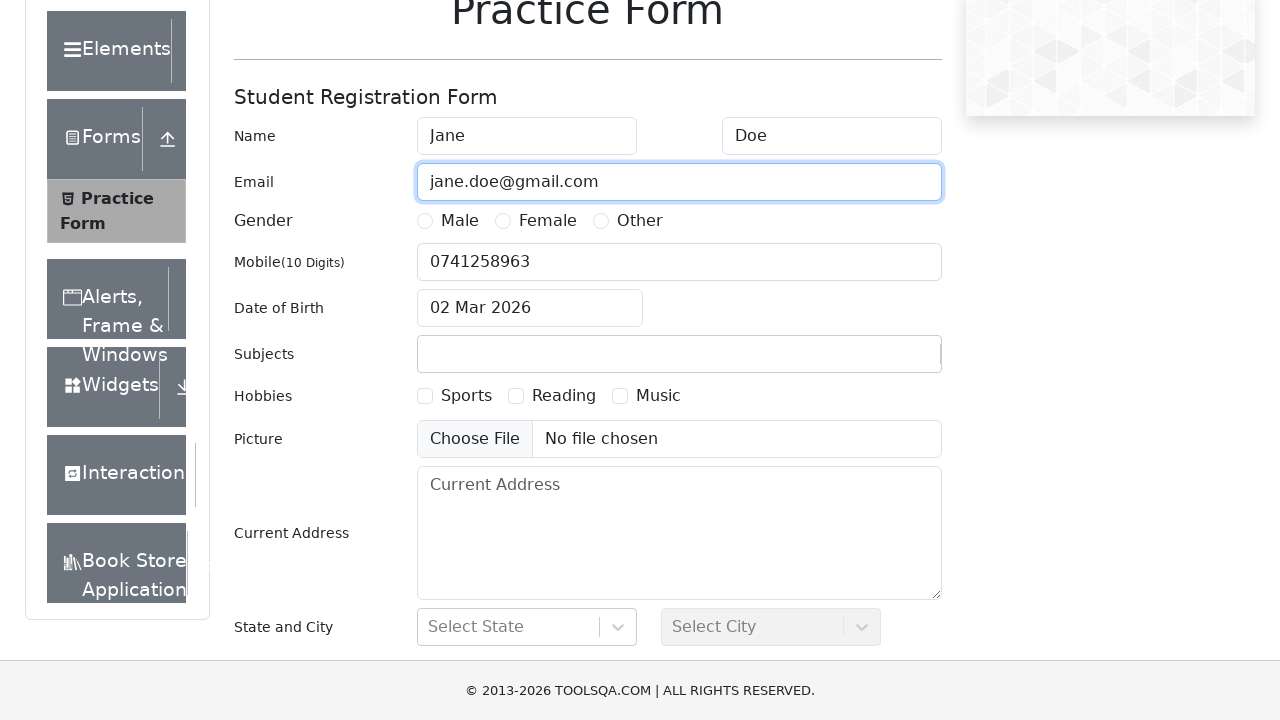

Scrolled down 400px to see more form fields
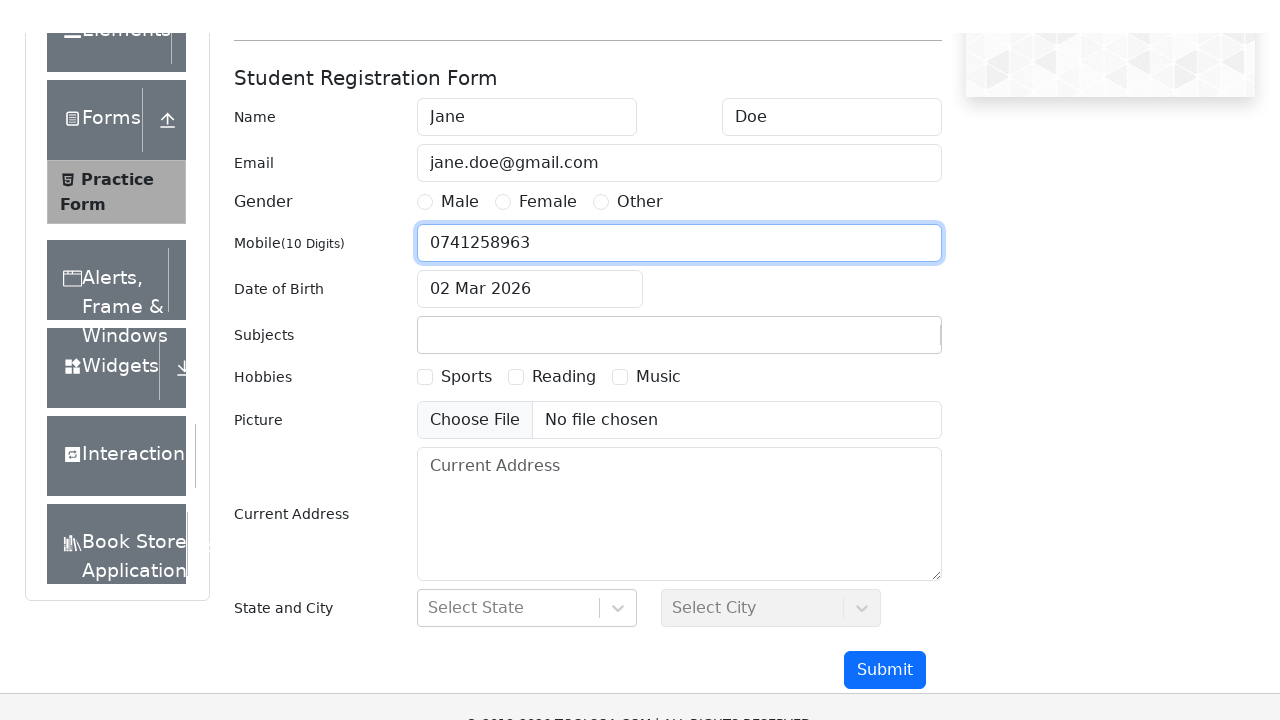

Selected Female gender option at (548, 31) on xpath=//label[@for='gender-radio-2']
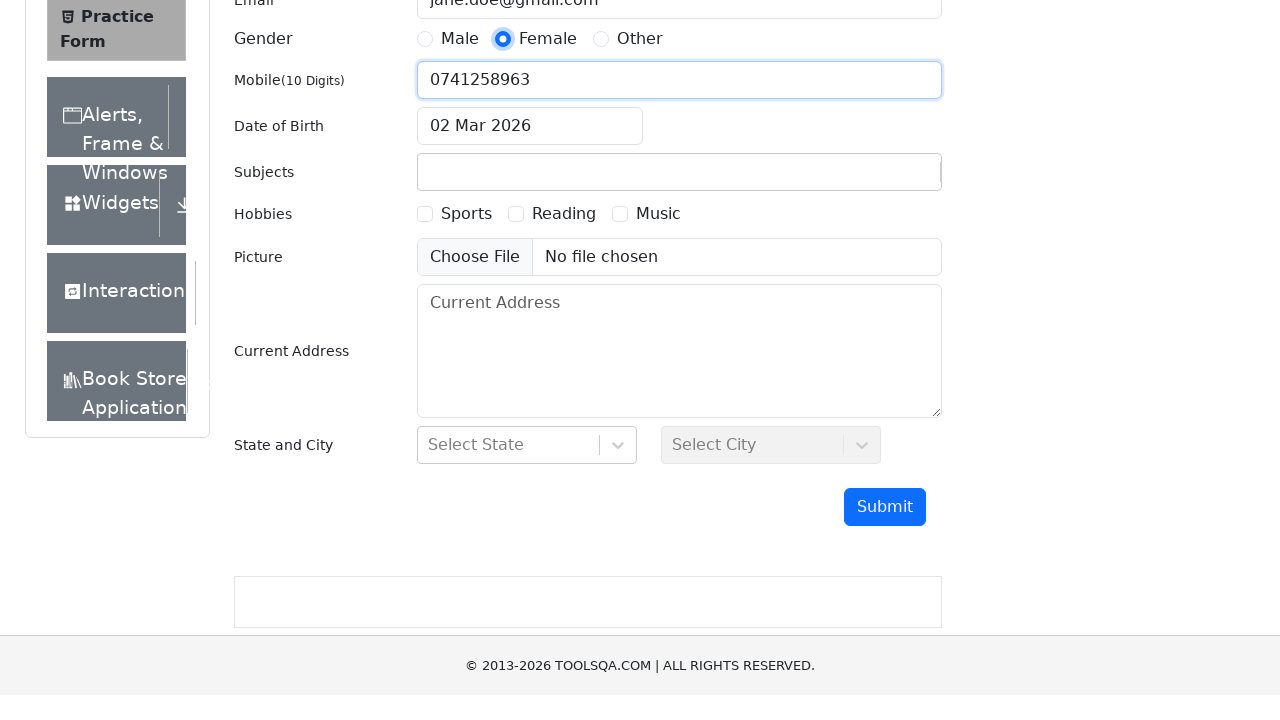

Uploaded a temporary PNG file to picture field
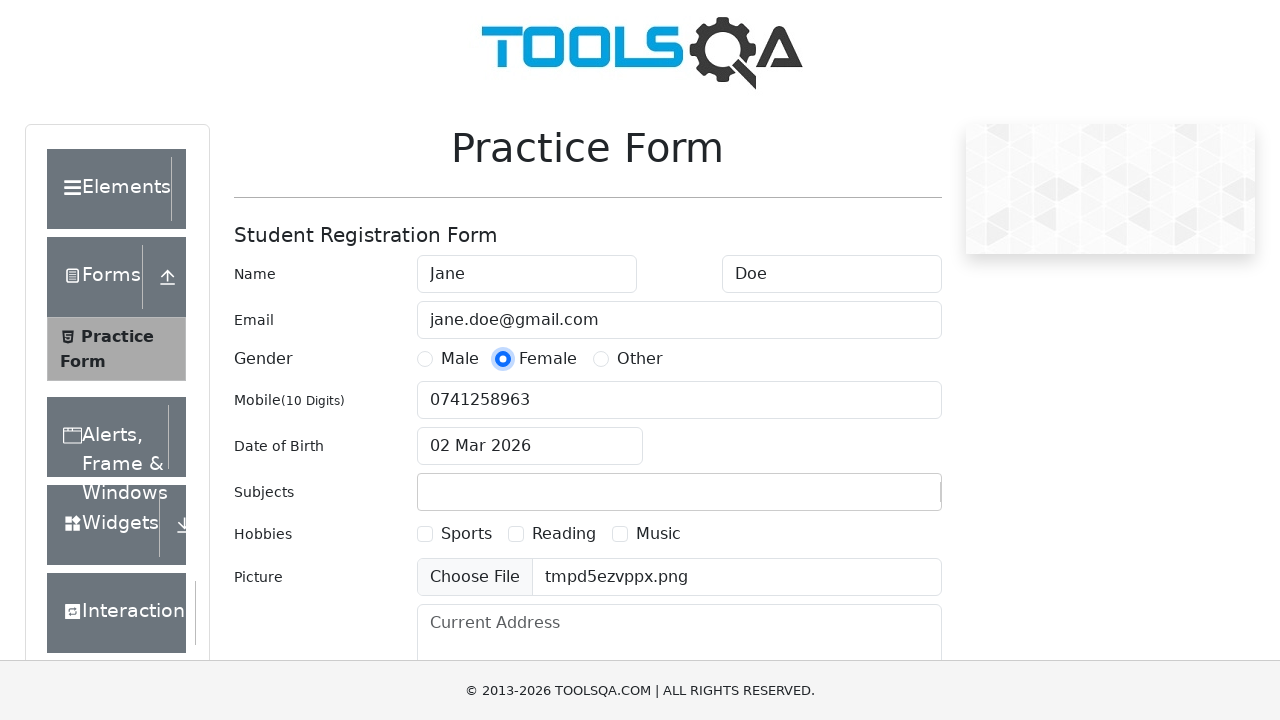

Filled subject field with 'Social Studies' on #subjectsInput
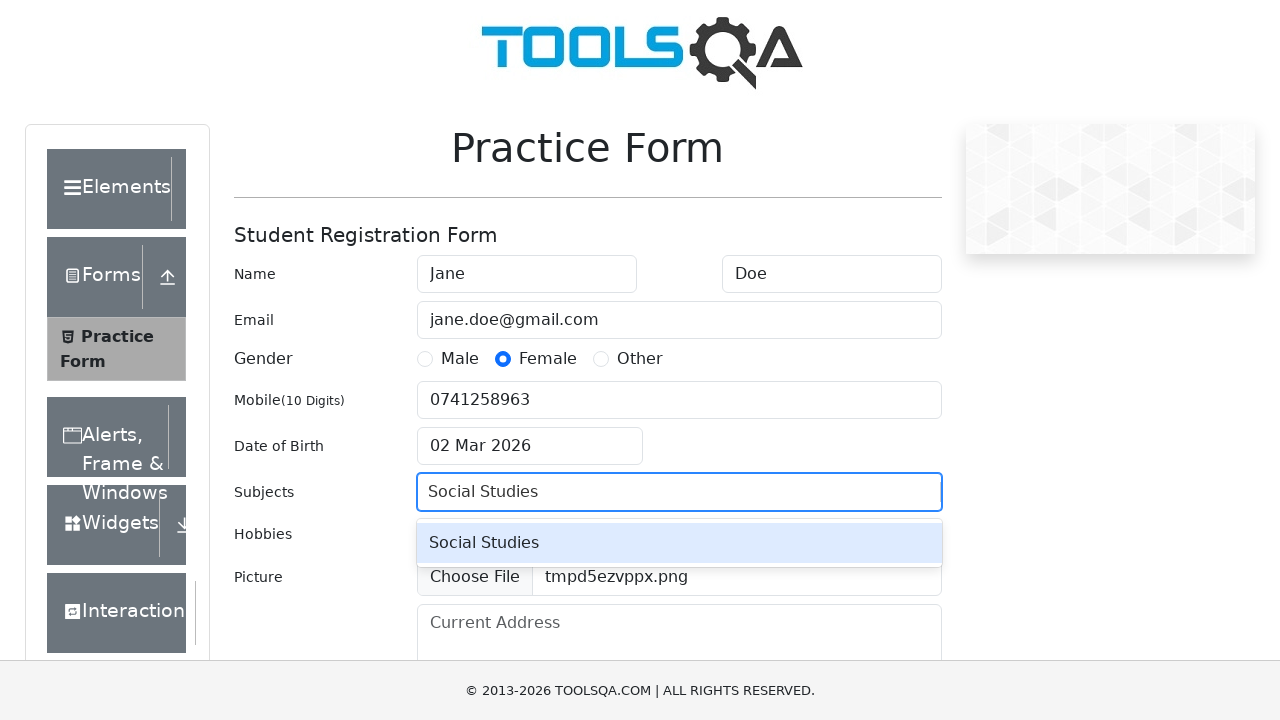

Pressed Enter to confirm subject selection on #subjectsInput
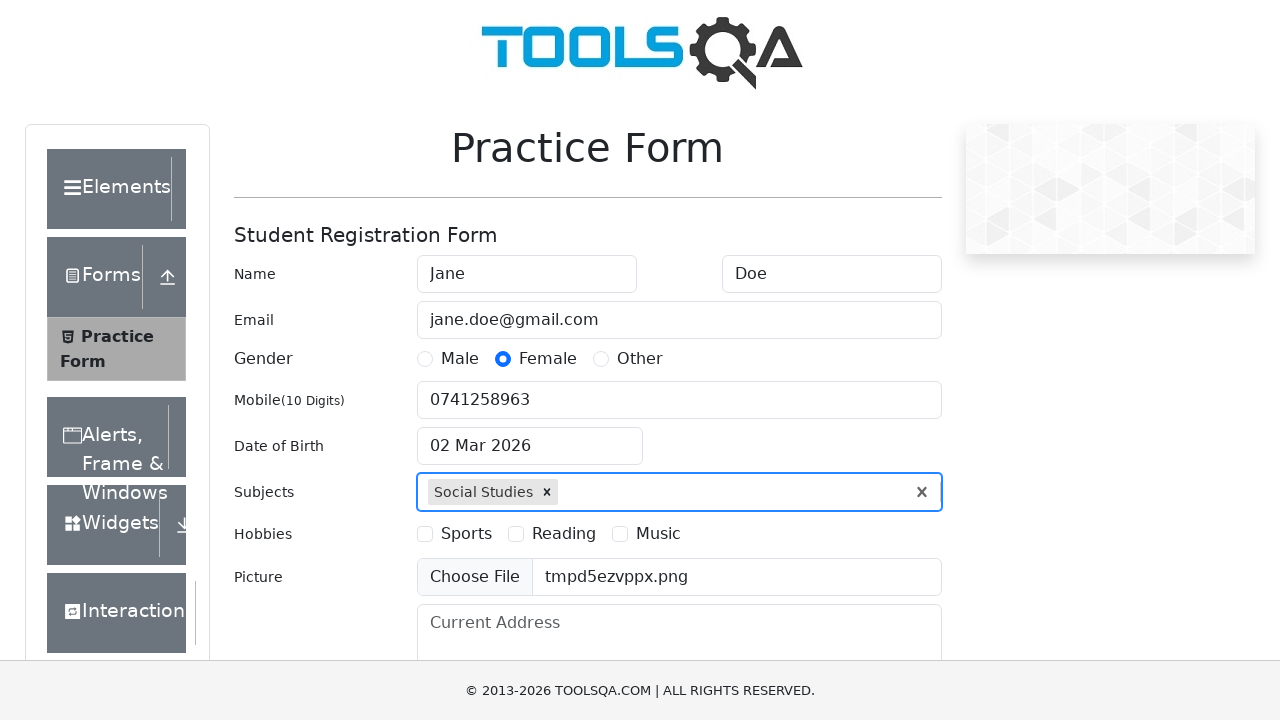

Scrolled down 400px to see state/city dropdowns
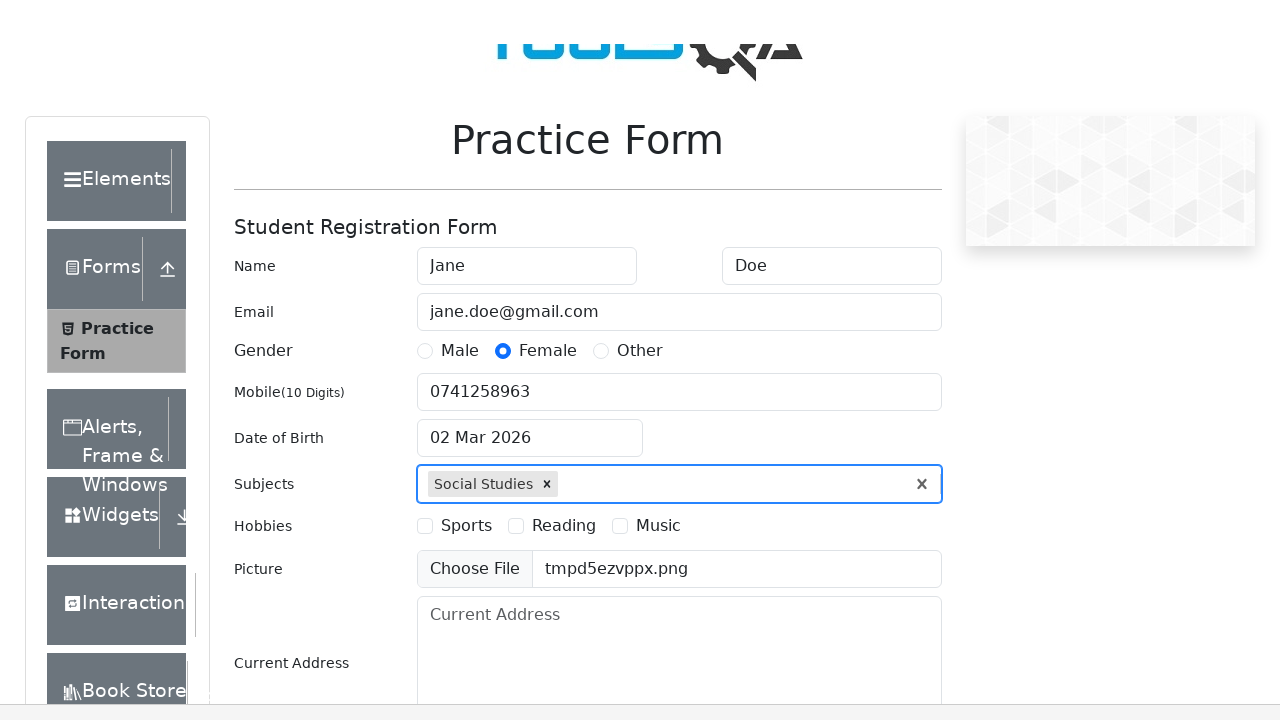

Clicked on state dropdown at (430, 437) on #react-select-3-input
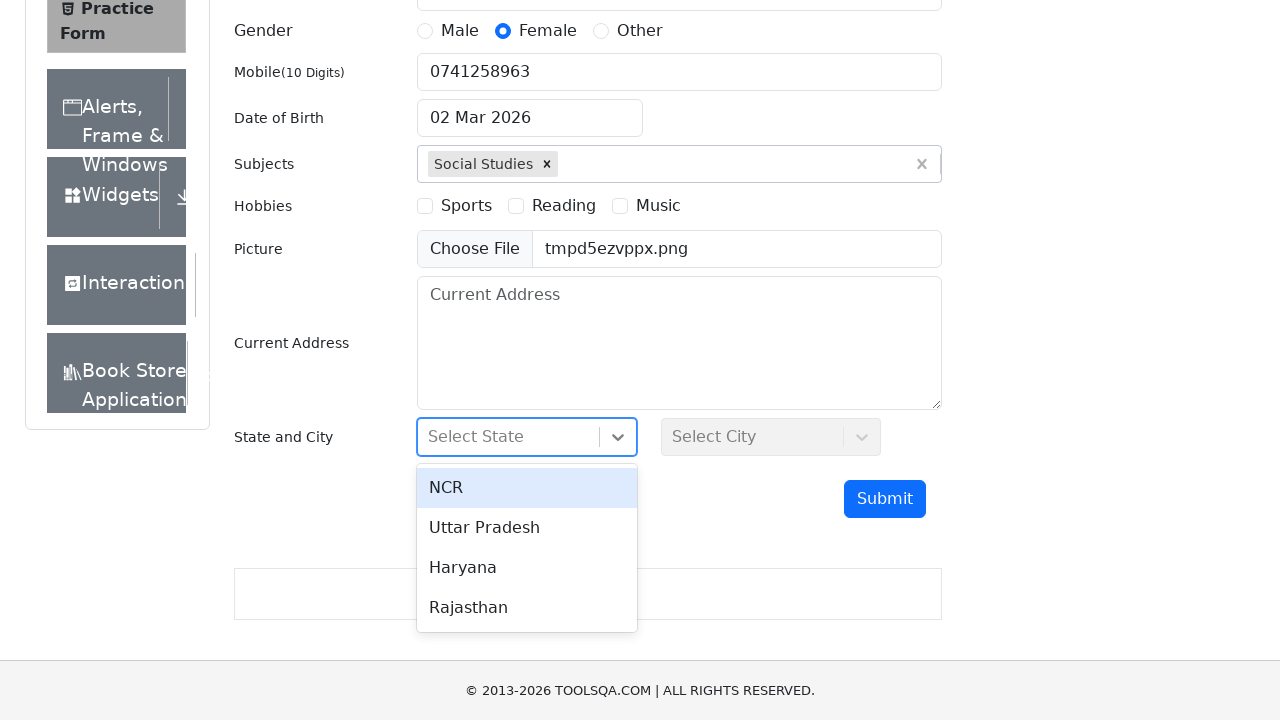

Filled state dropdown with 'NCR' on #react-select-3-input
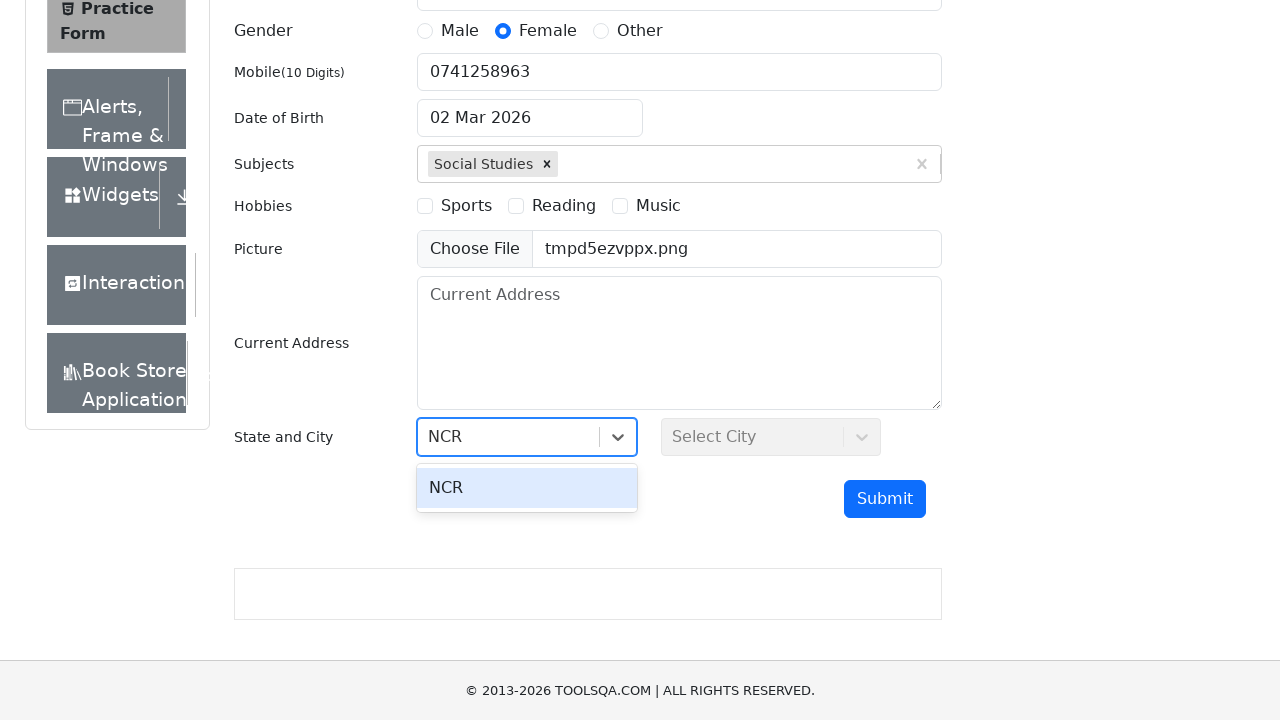

Pressed Enter to select NCR state on #react-select-3-input
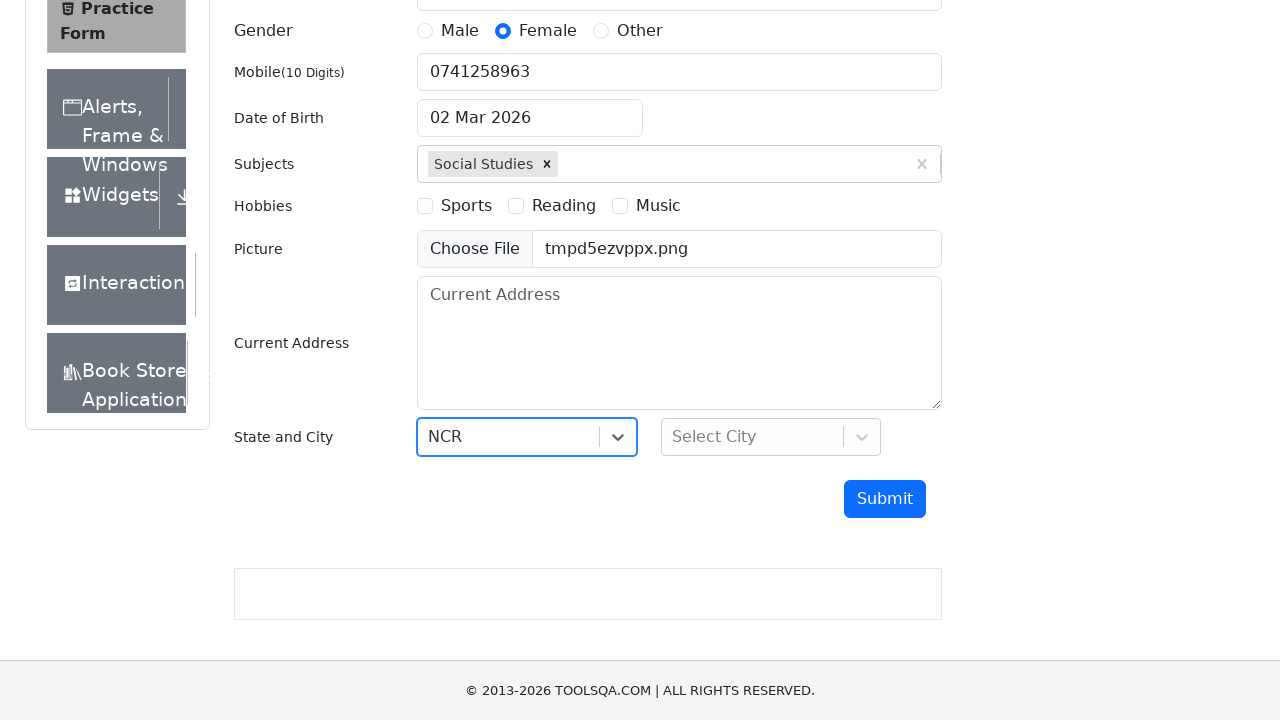

Filled city dropdown with 'Delhi' on #react-select-4-input
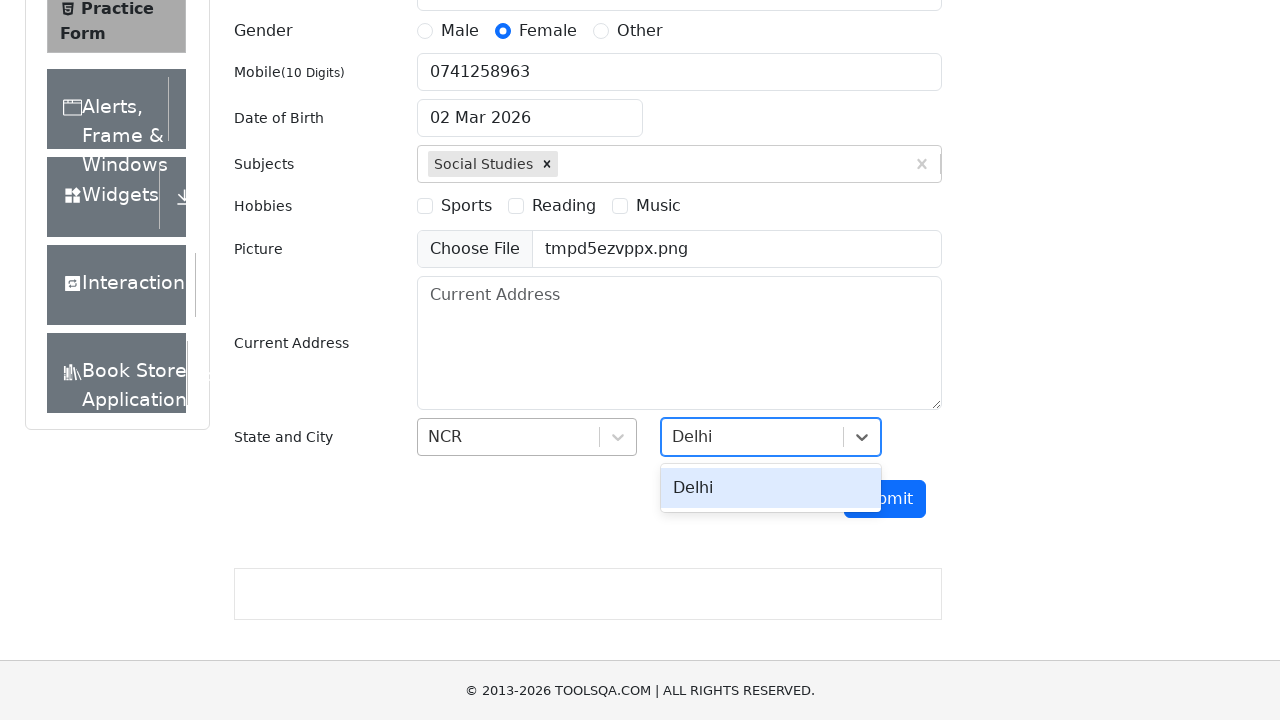

Pressed Enter to select Delhi city on #react-select-4-input
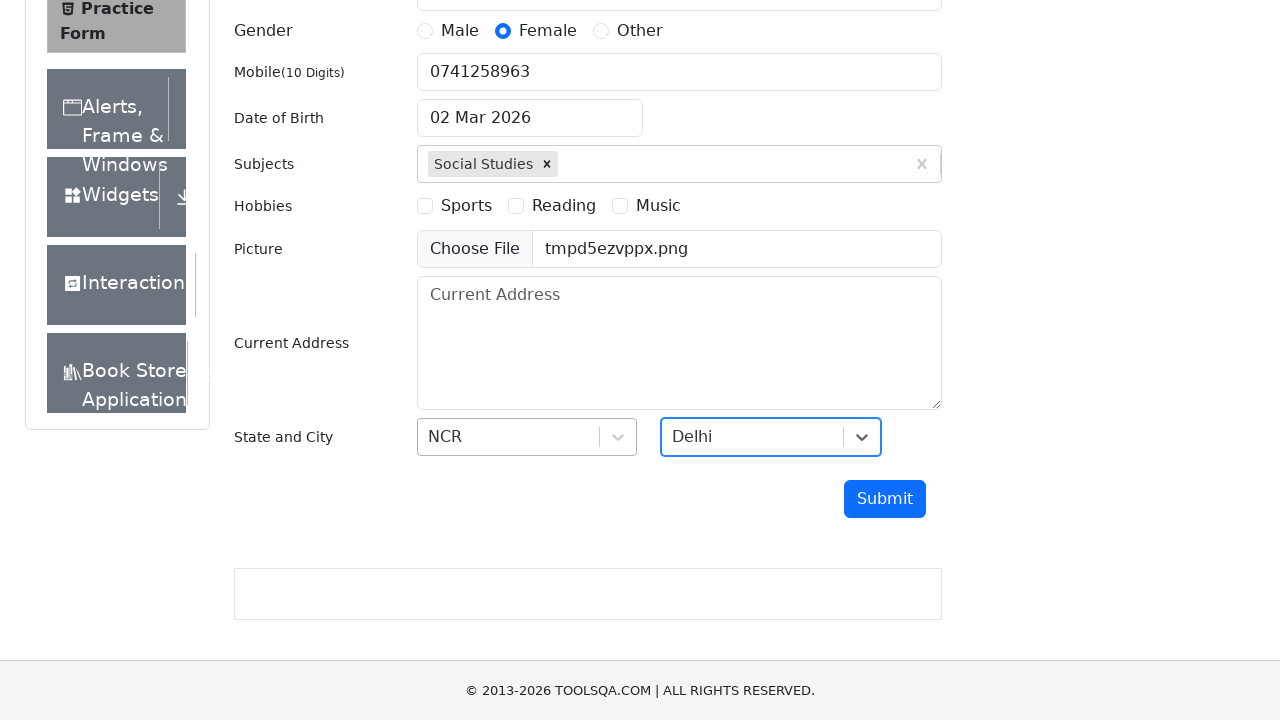

Clicked submit button to submit the form at (885, 499) on #submit
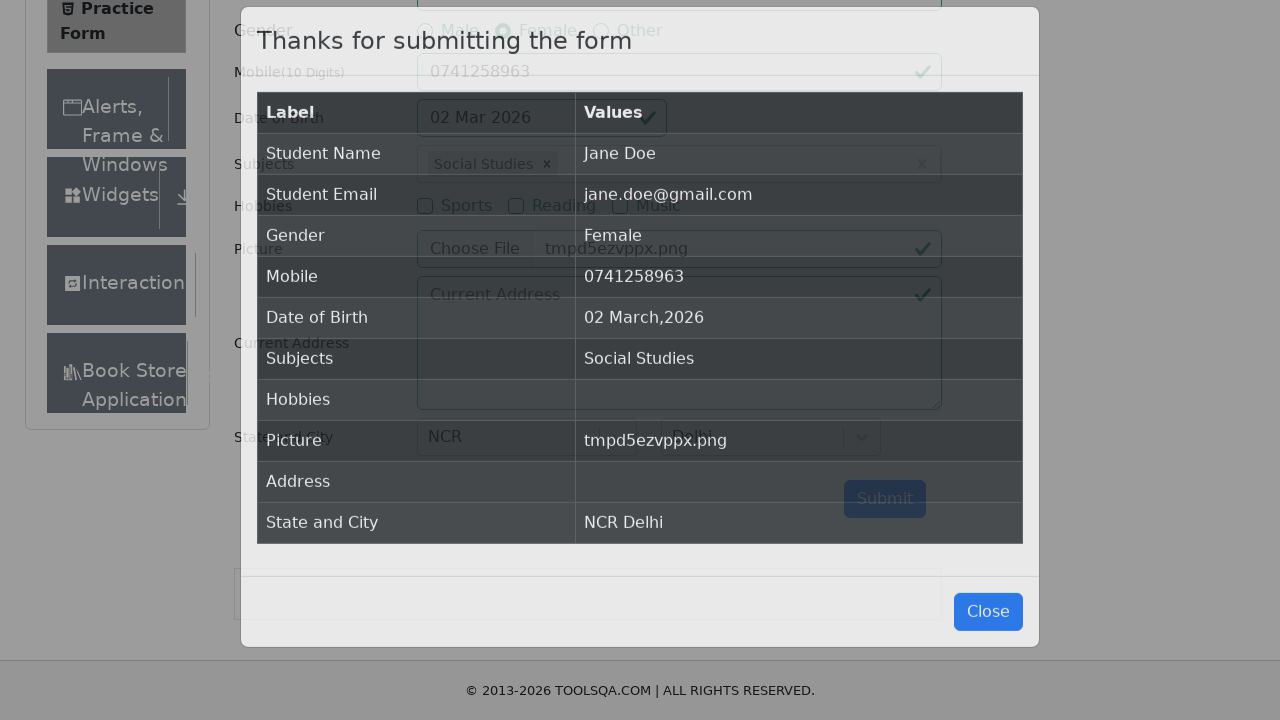

Confirmation modal appeared with submitted data
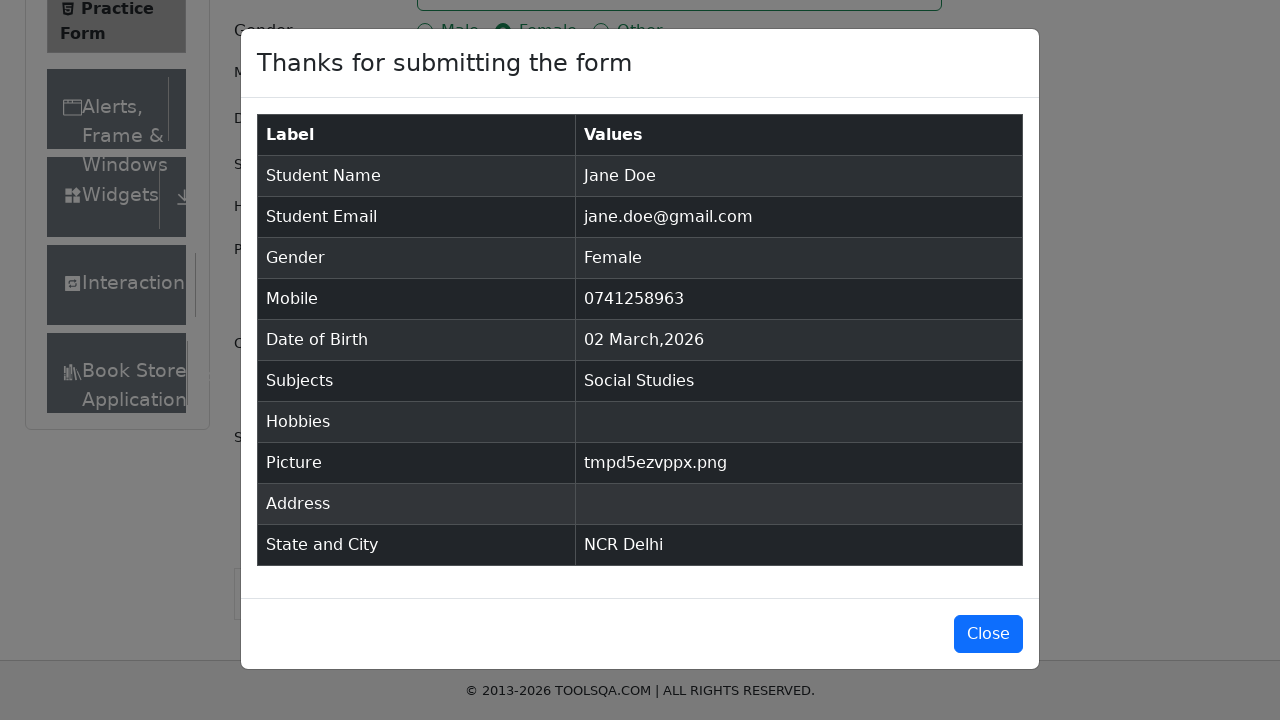

Cleaned up temporary file
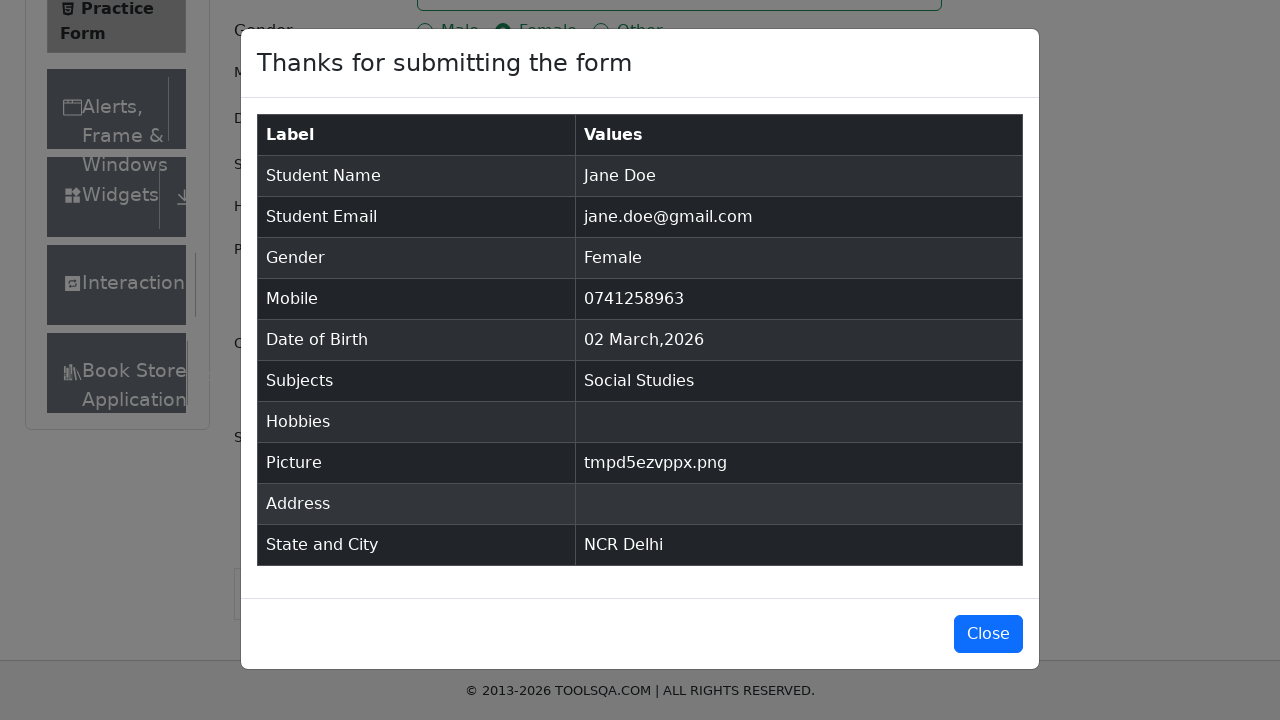

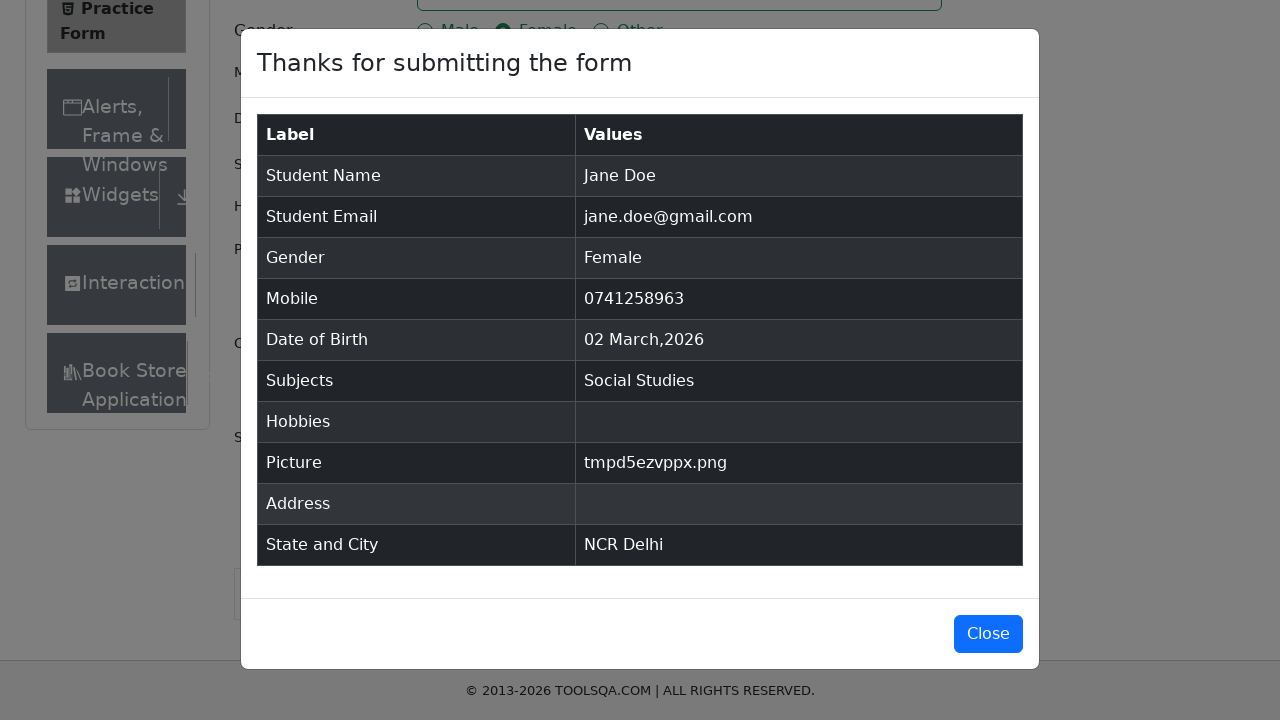